Tests drag and drop functionality on jQuery UI demo page by dragging an element from source to target within an iframe

Starting URL: https://jqueryui.com/droppable/

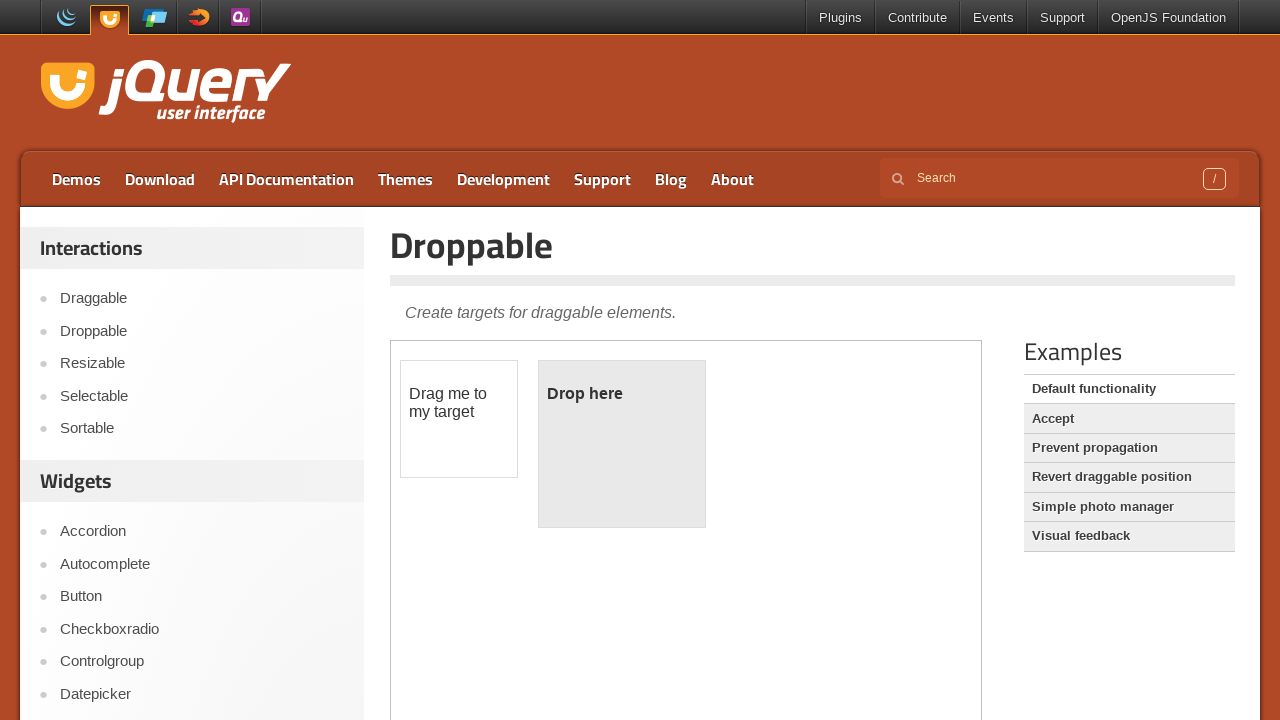

Located the demo iframe
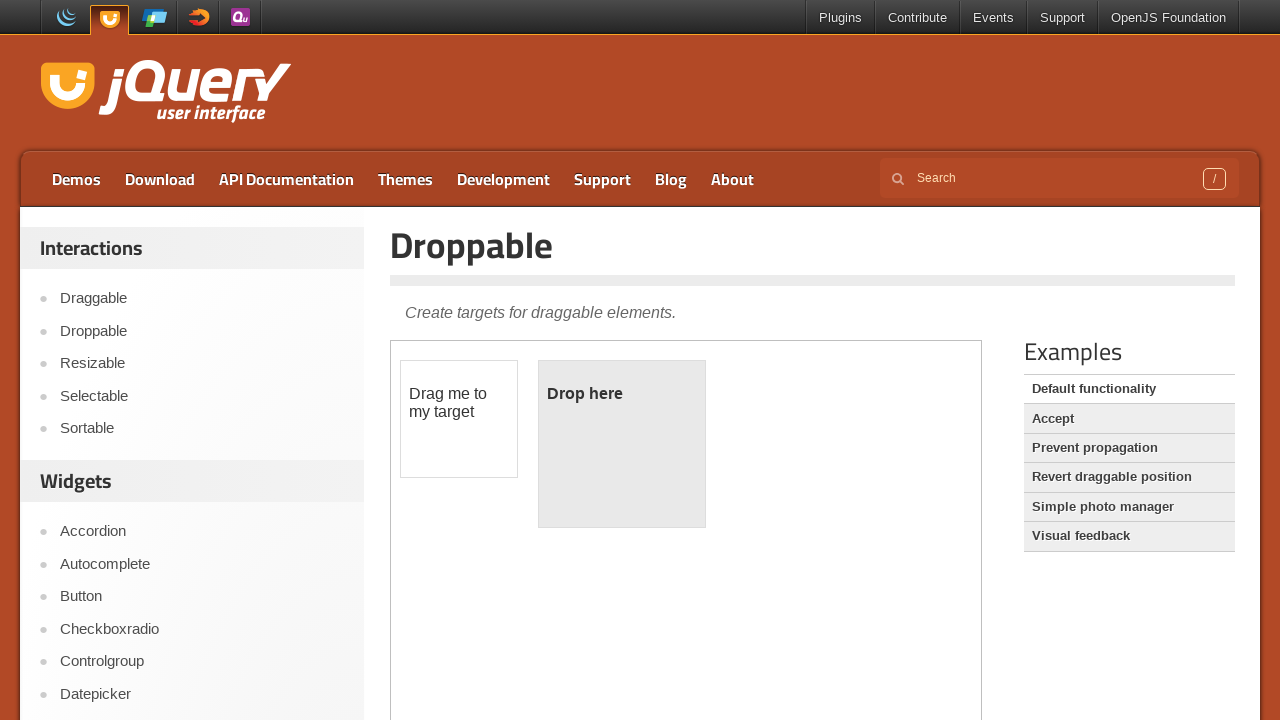

Located the draggable source element
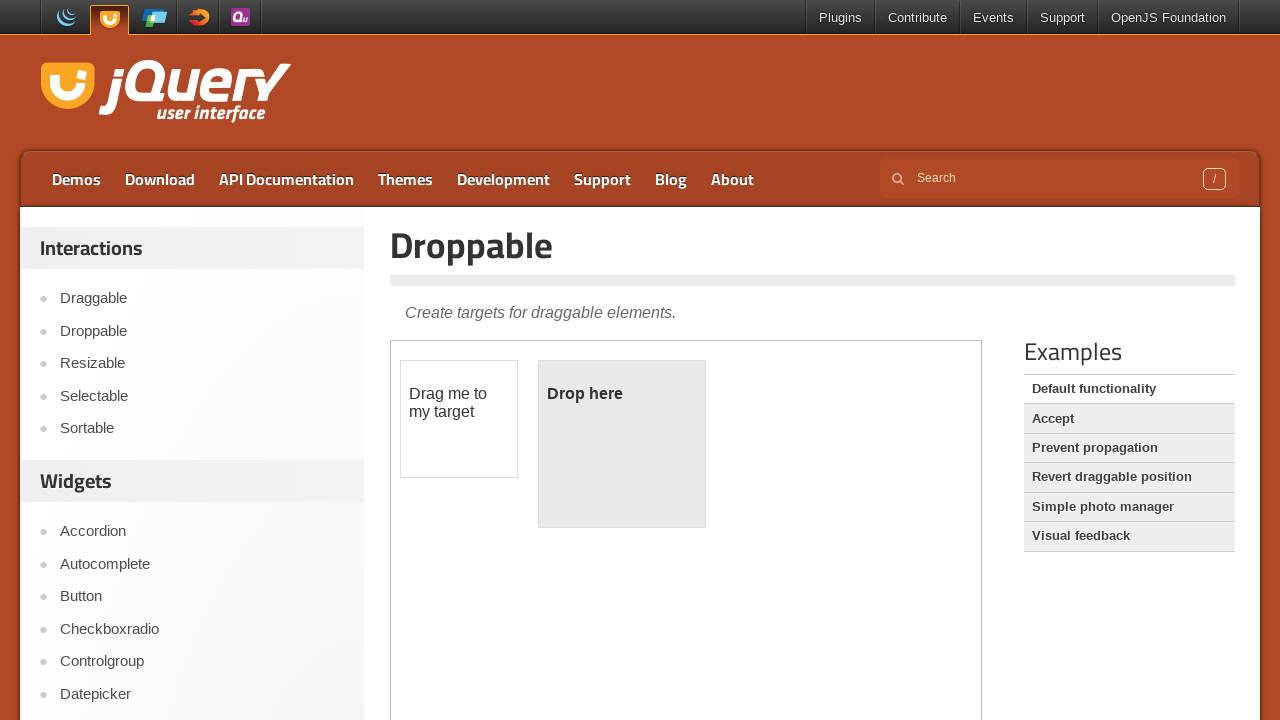

Located the droppable target element
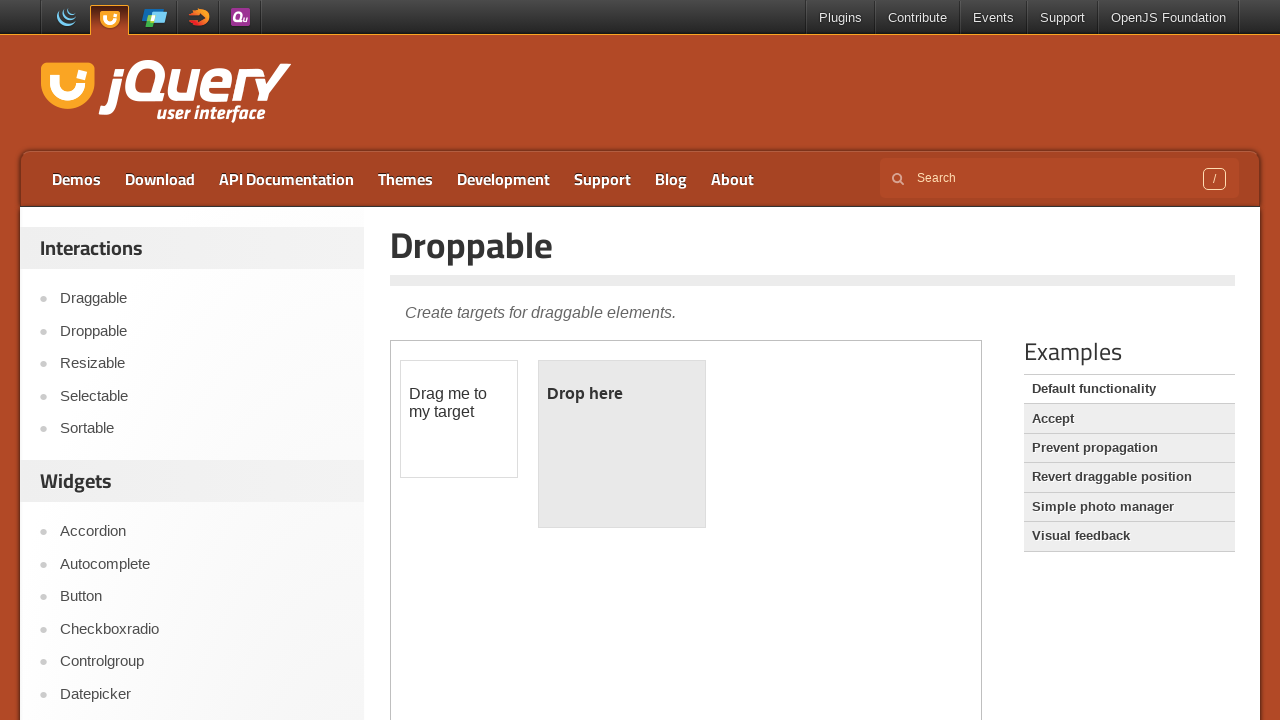

Dragged element from source to target within iframe at (622, 444)
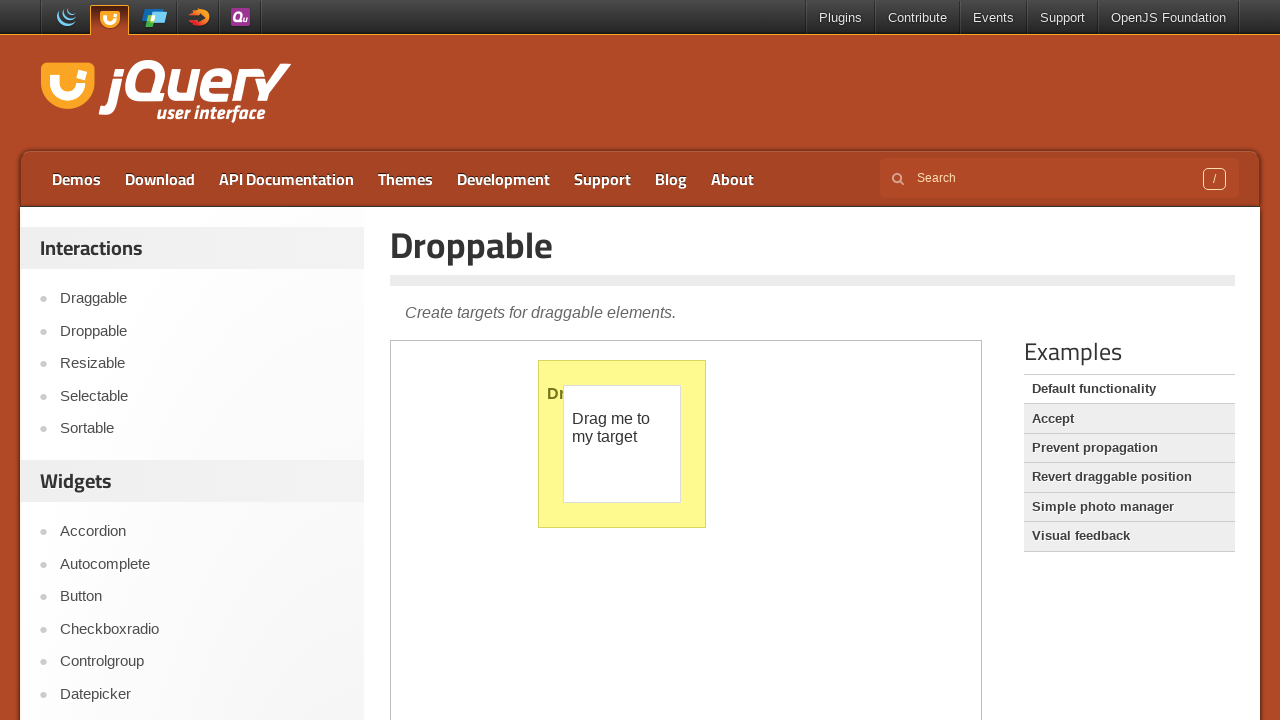

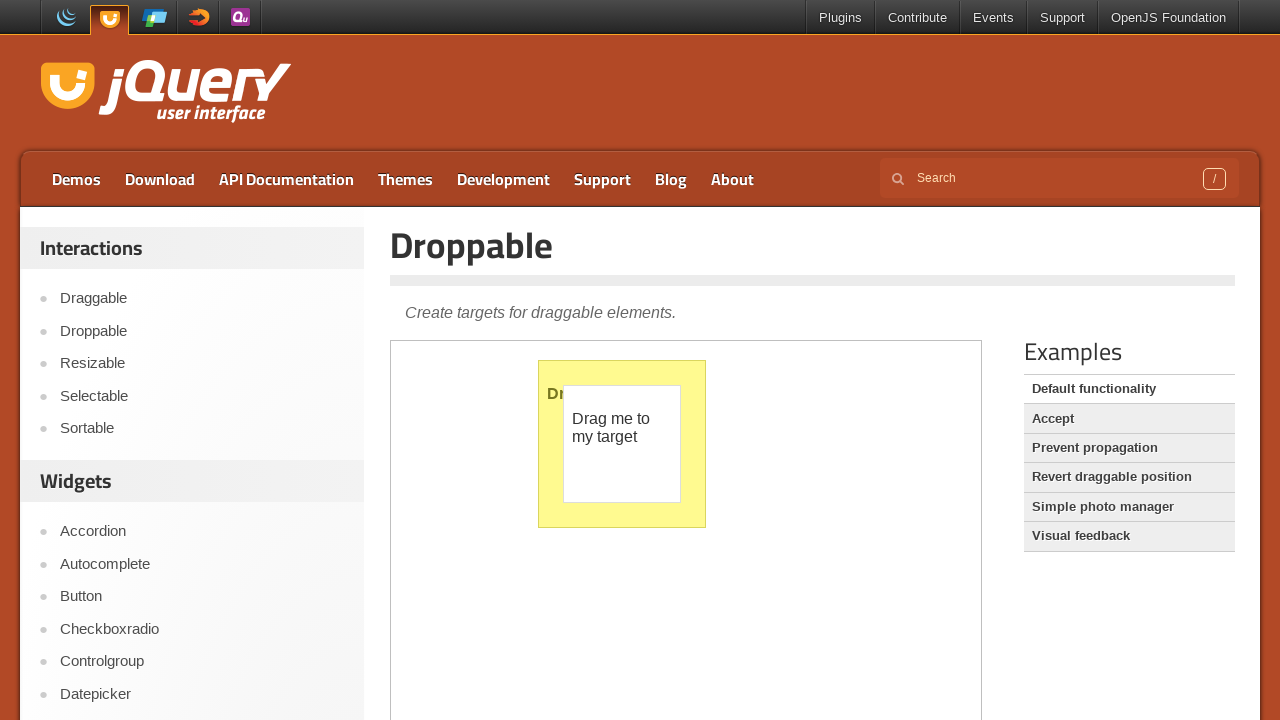